Tests that clicking the generate button produces Lorem Ipsum text starting with the standard opening phrase

Starting URL: https://lipsum.com/

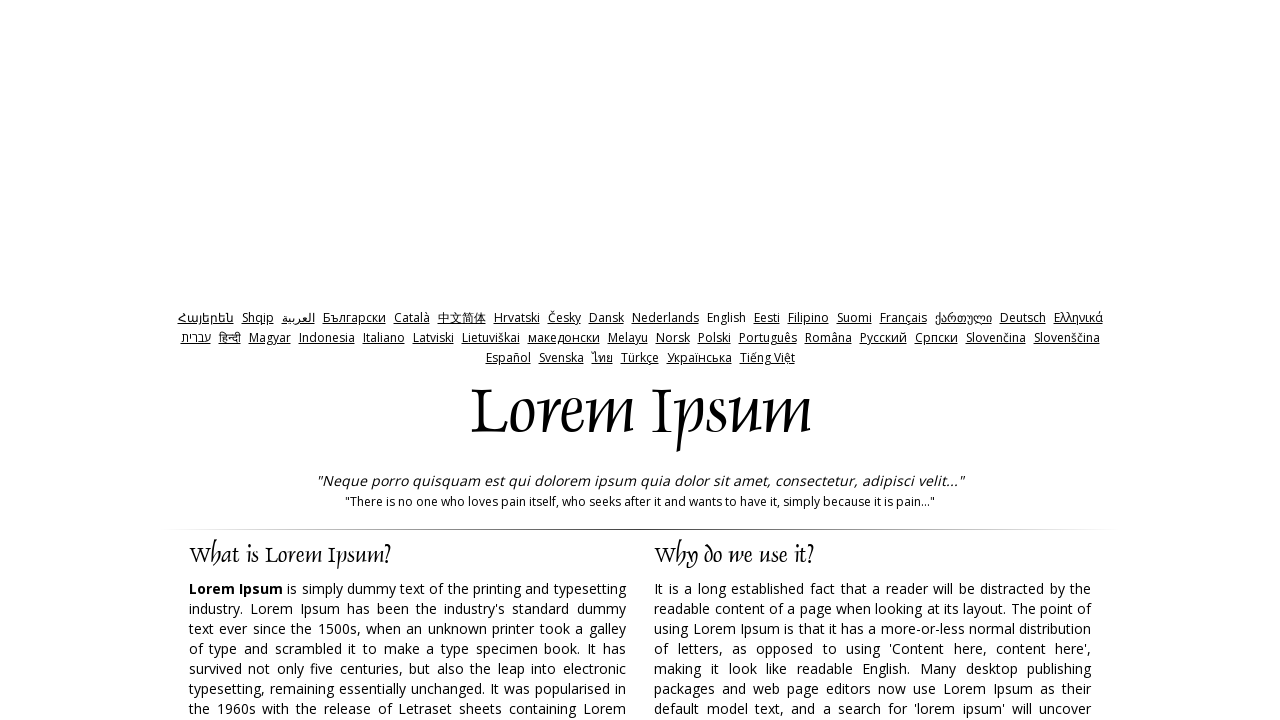

Clicked the generate button at (958, 361) on input#generate
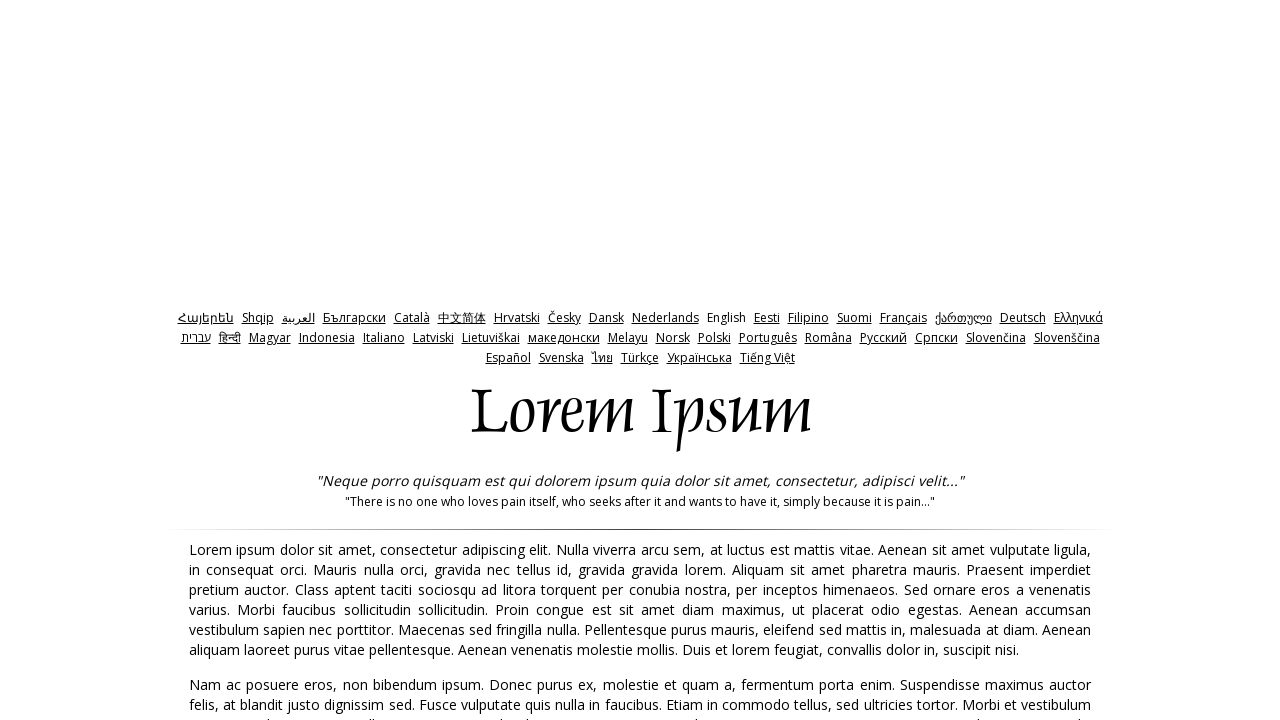

Page finished loading
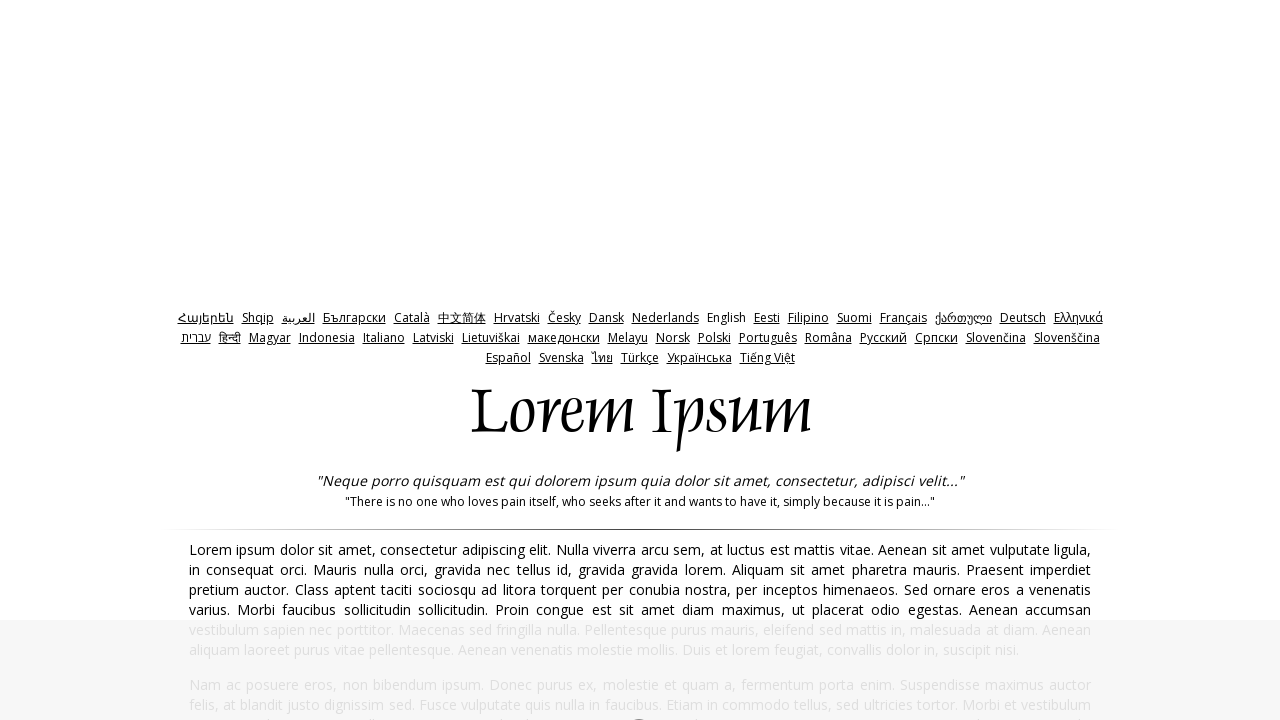

Retrieved first paragraph text
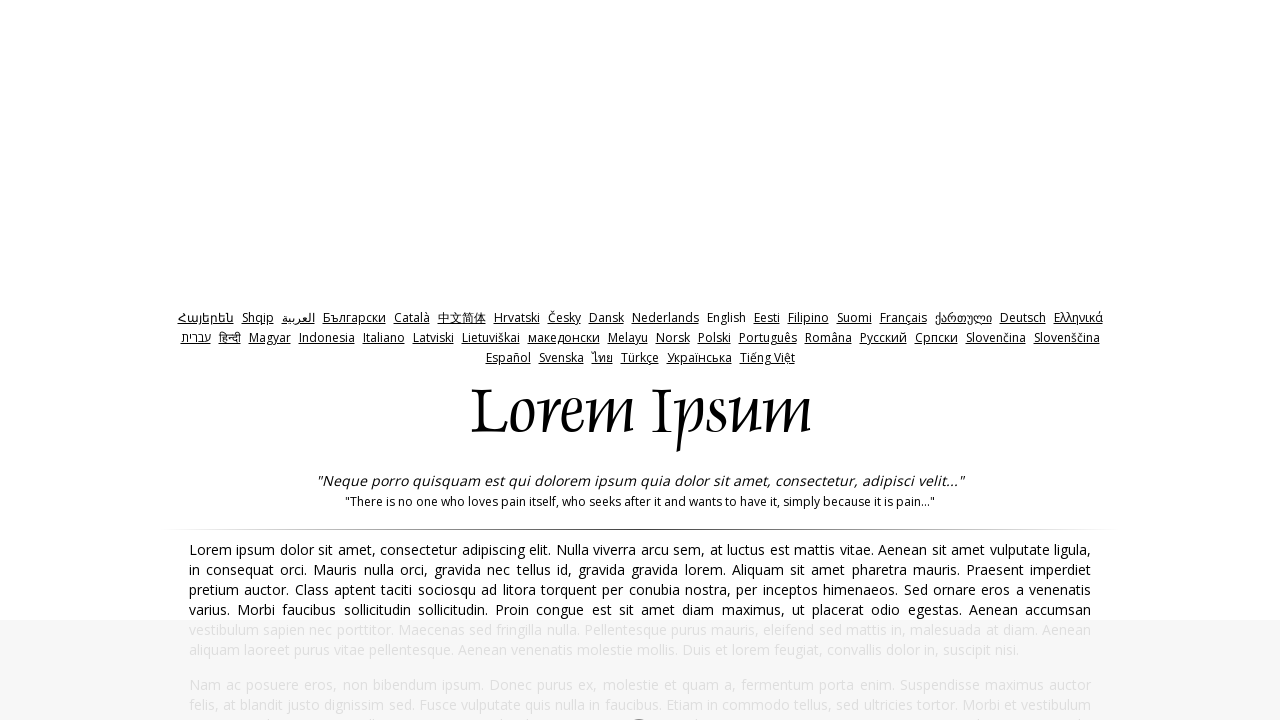

Verified first paragraph starts with the standard Lorem Ipsum opening phrase
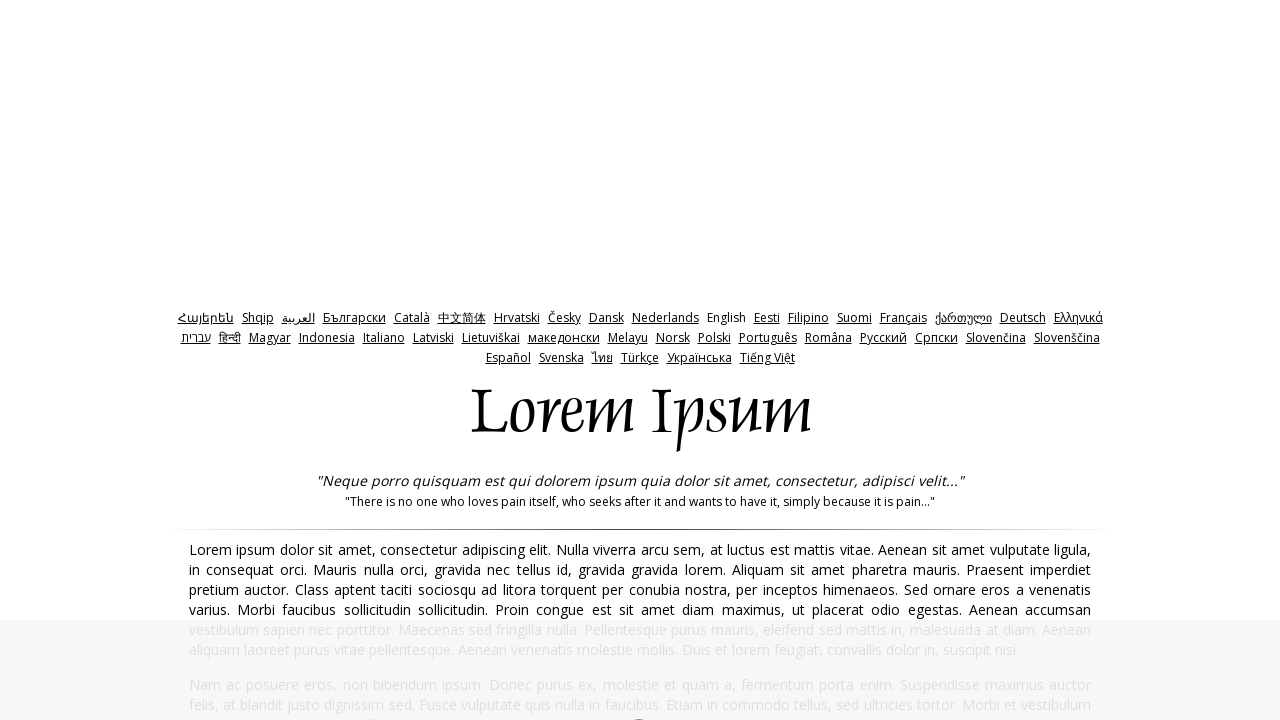

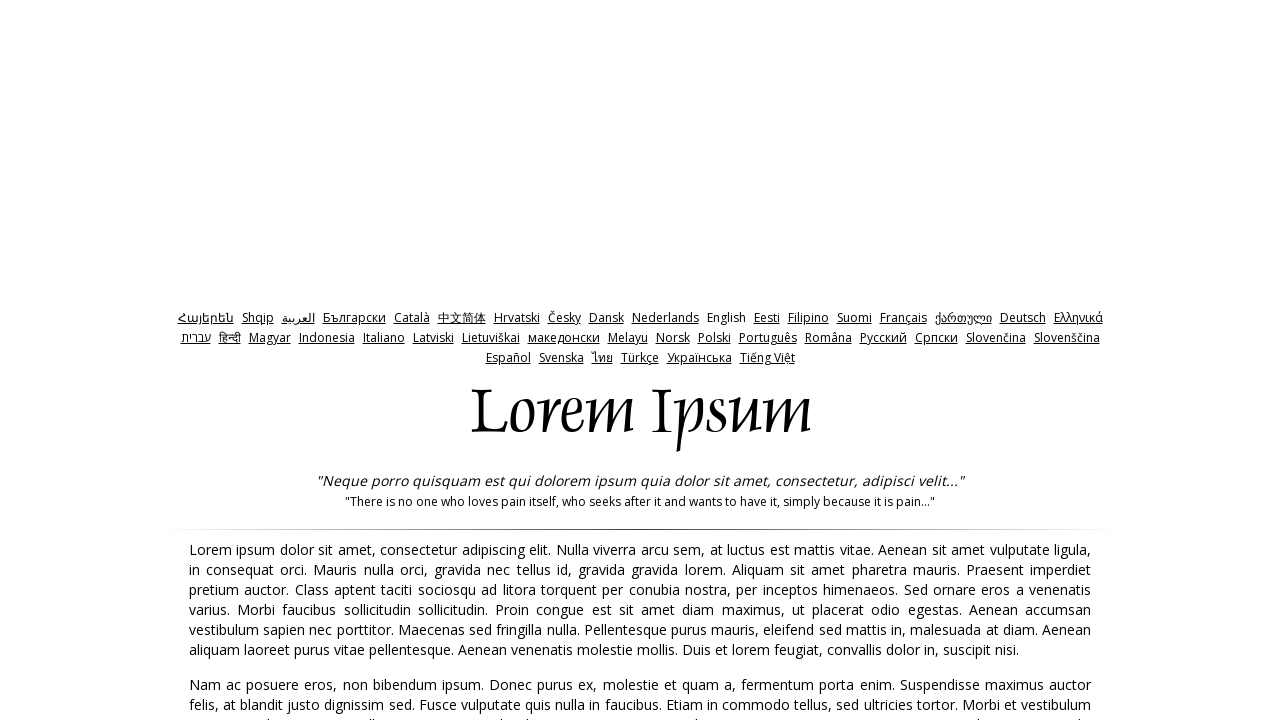